Tests the Syncfusion webmail demo by clicking on a folder in the tree, selecting an email, and verifying the sender name is displayed correctly.

Starting URL: https://ej2.syncfusion.com/showcase/typescript/webmail/#/home

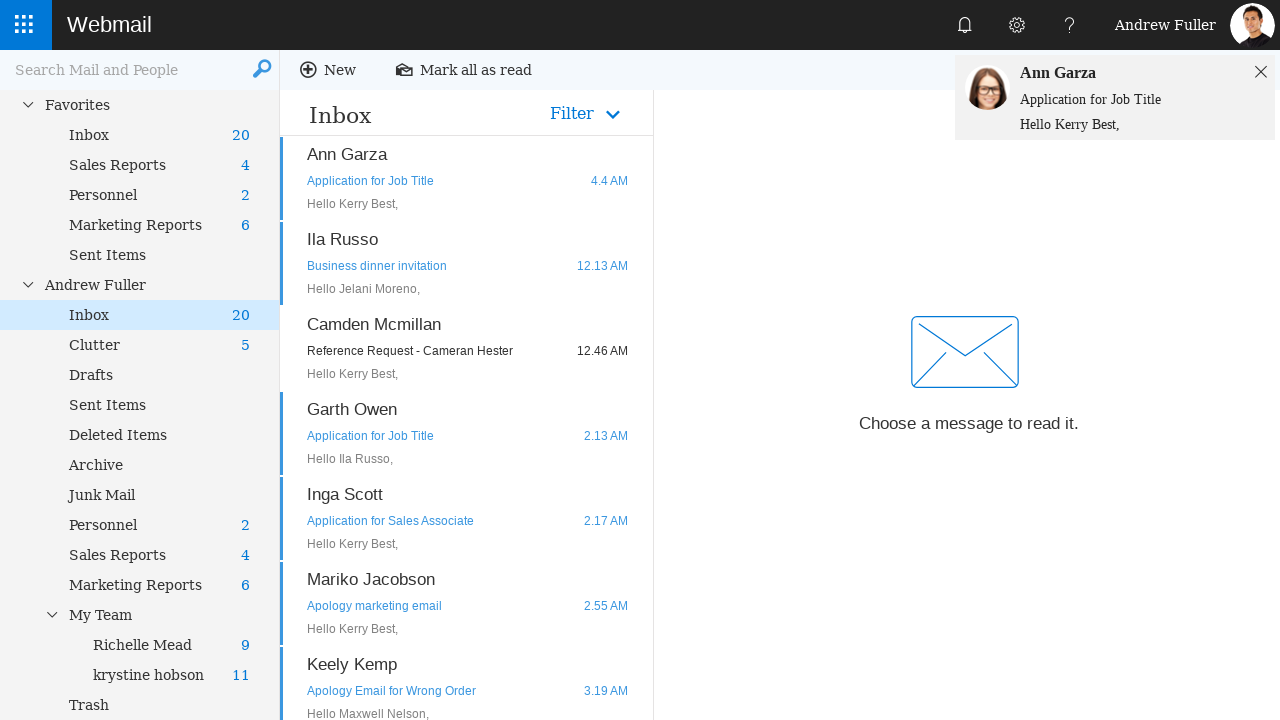

Clicked on folder in tree with data-uid='21' at (159, 705) on #tree li.e-level-2[data-uid='21']
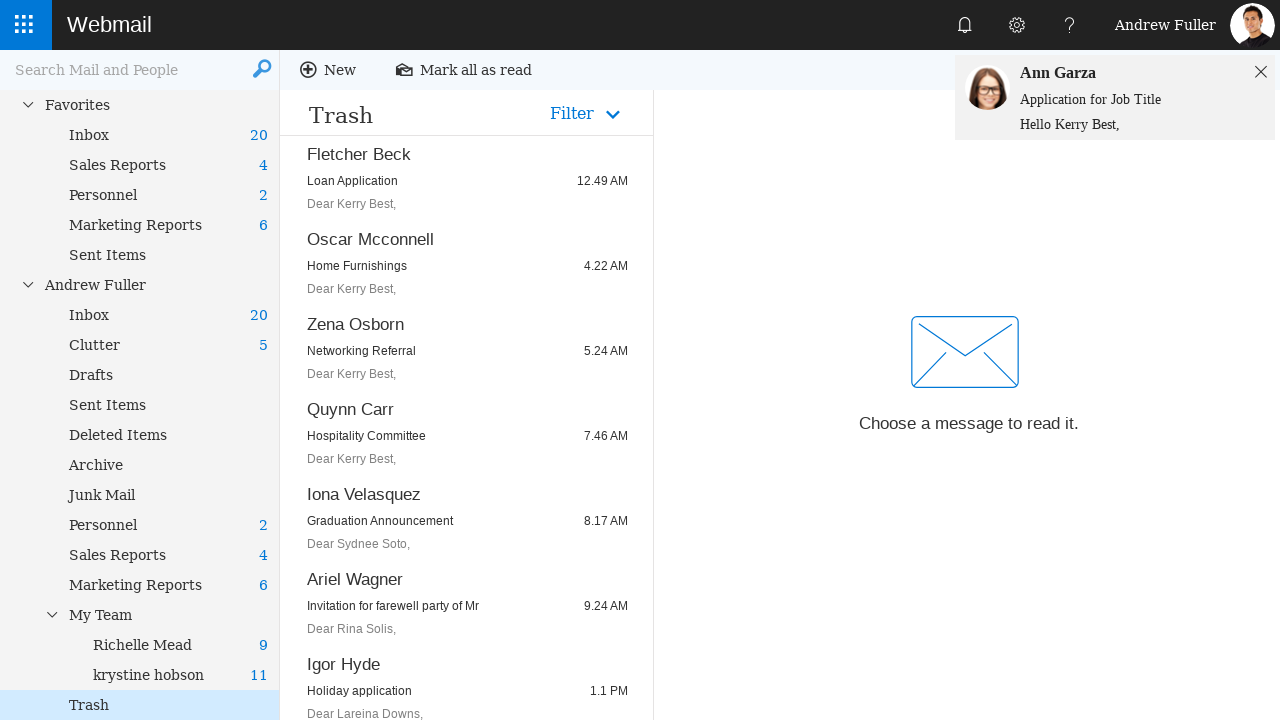

Clicked on first email item with data-uid='SF10205' at (466, 178) on li.e-level-1[data-uid='SF10205']
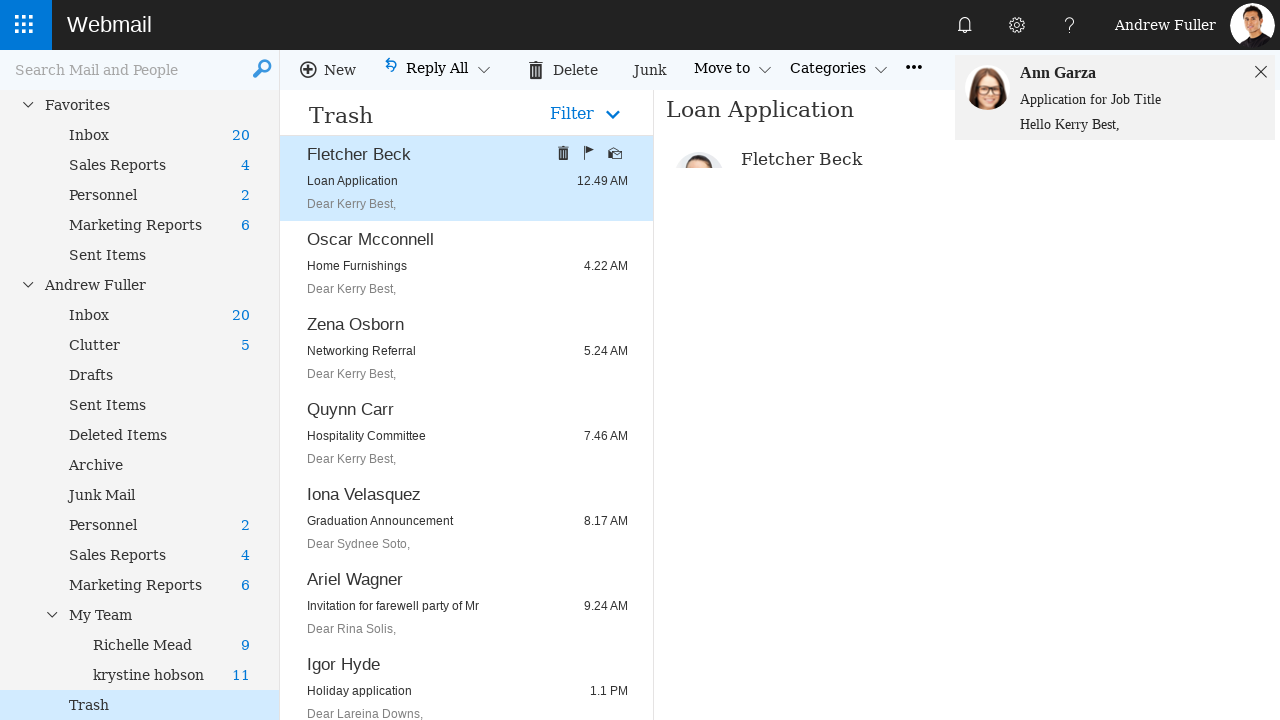

Sender name element loaded
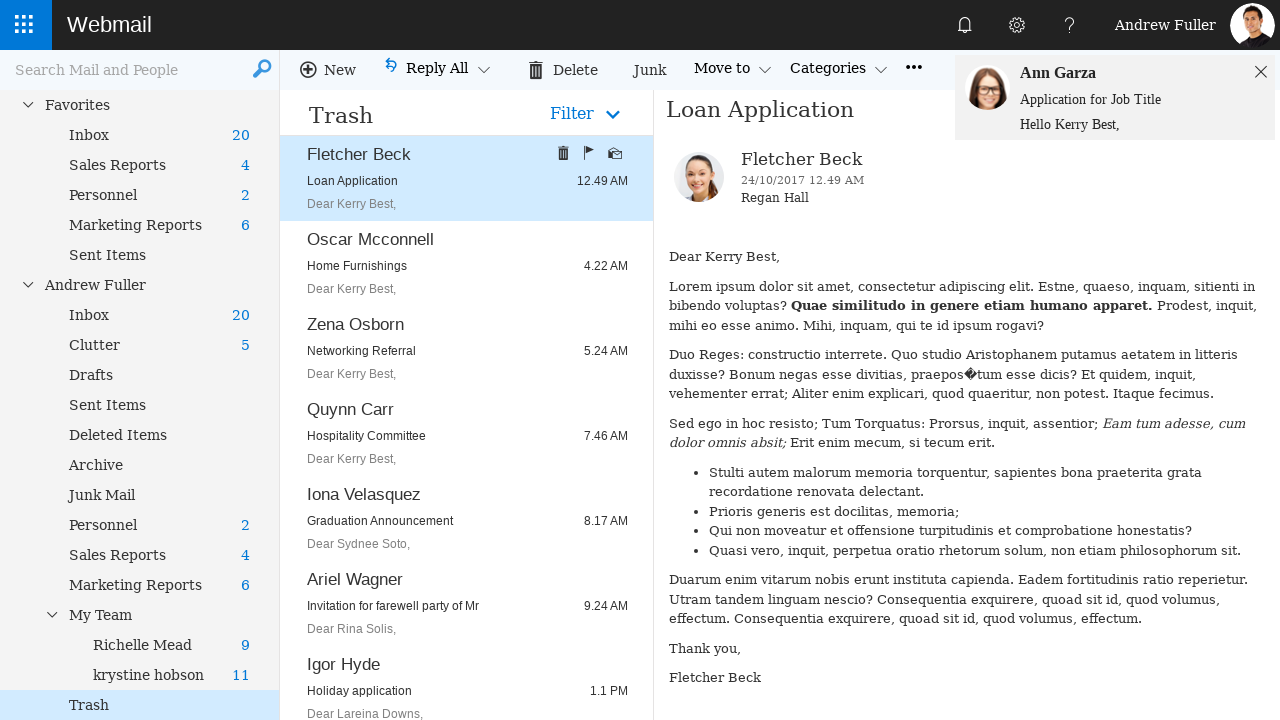

Verified sender name is 'Fletcher Beck'
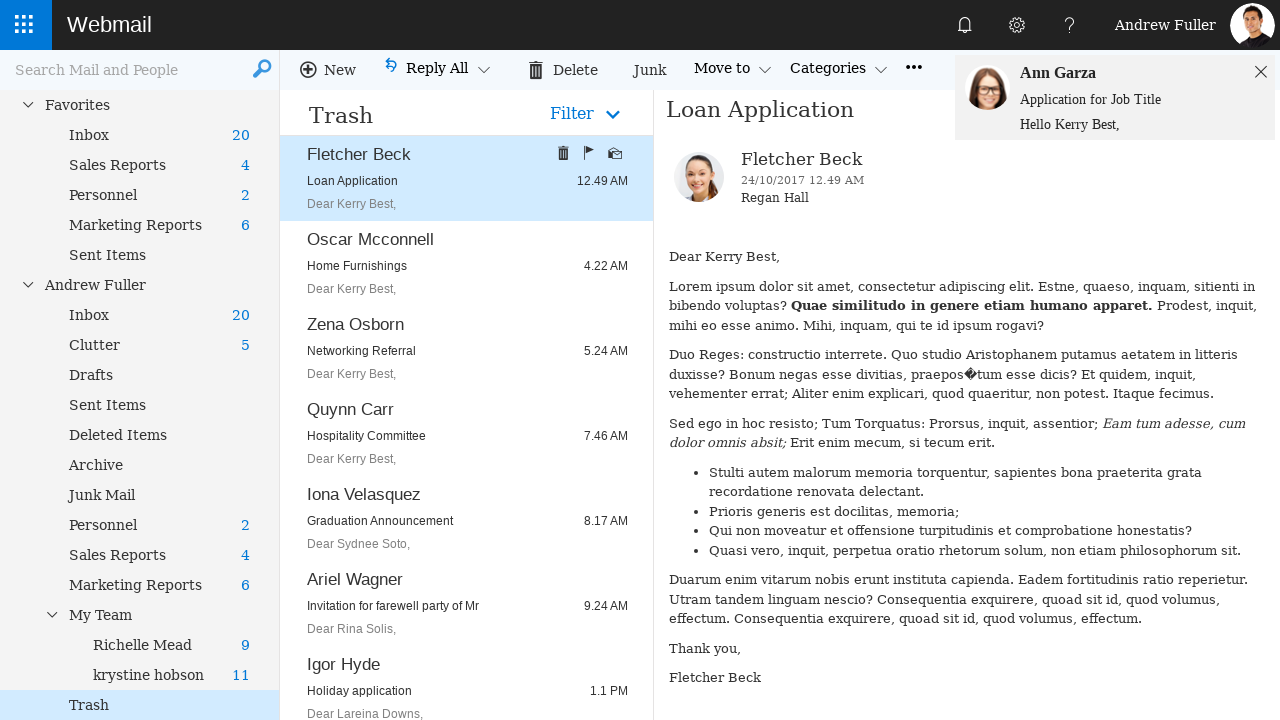

Clicked on second email item with data-uid='SF10202' at (466, 264) on li.e-level-1[data-uid='SF10202']
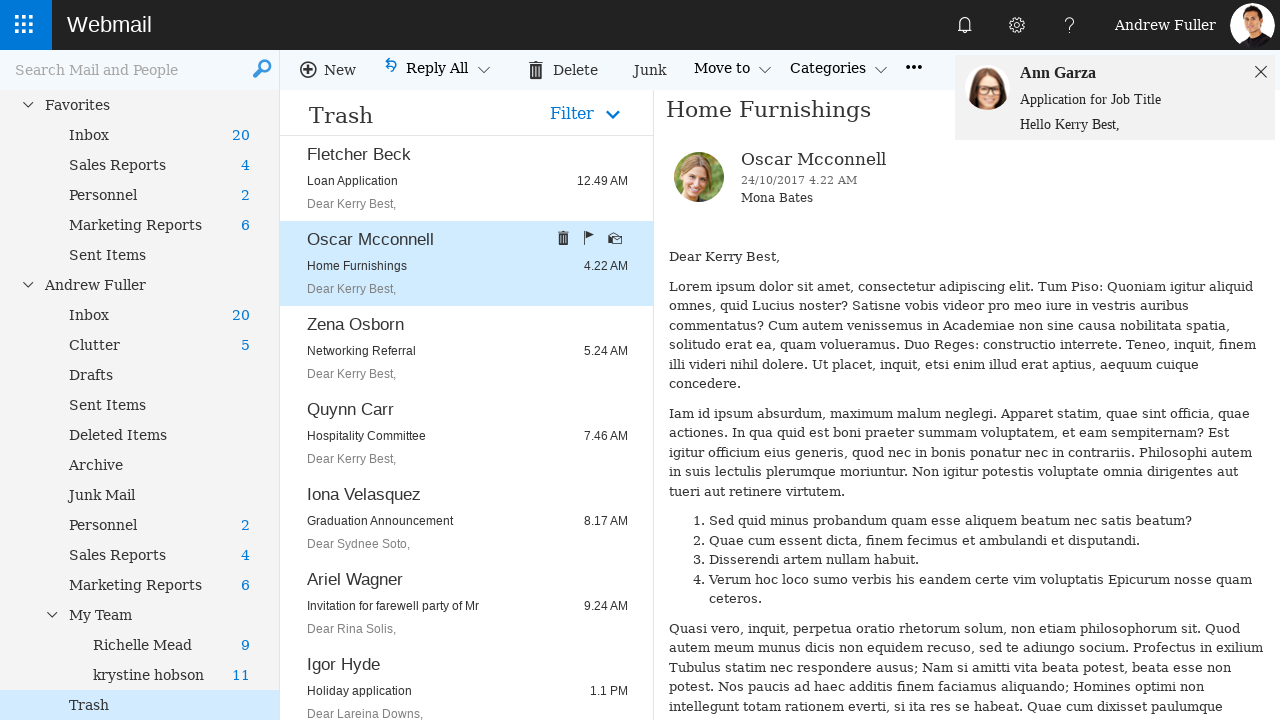

Verified sender name changed to 'Oscar Mcconnell'
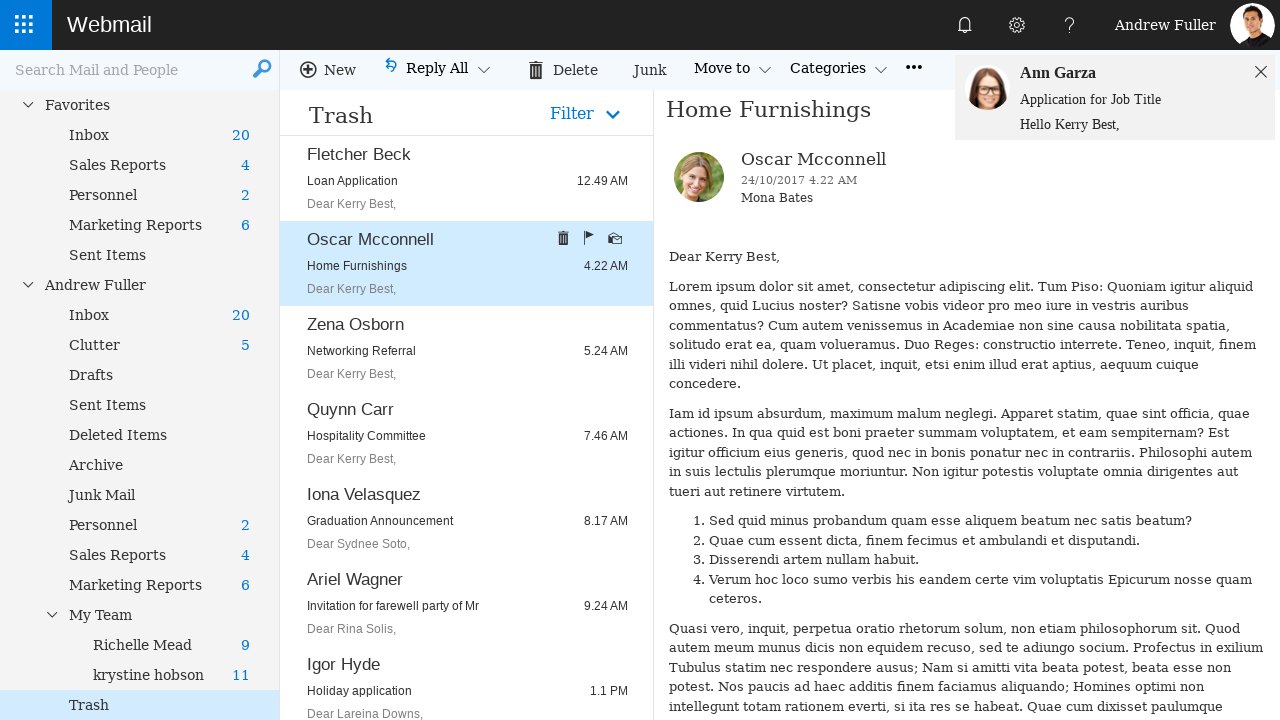

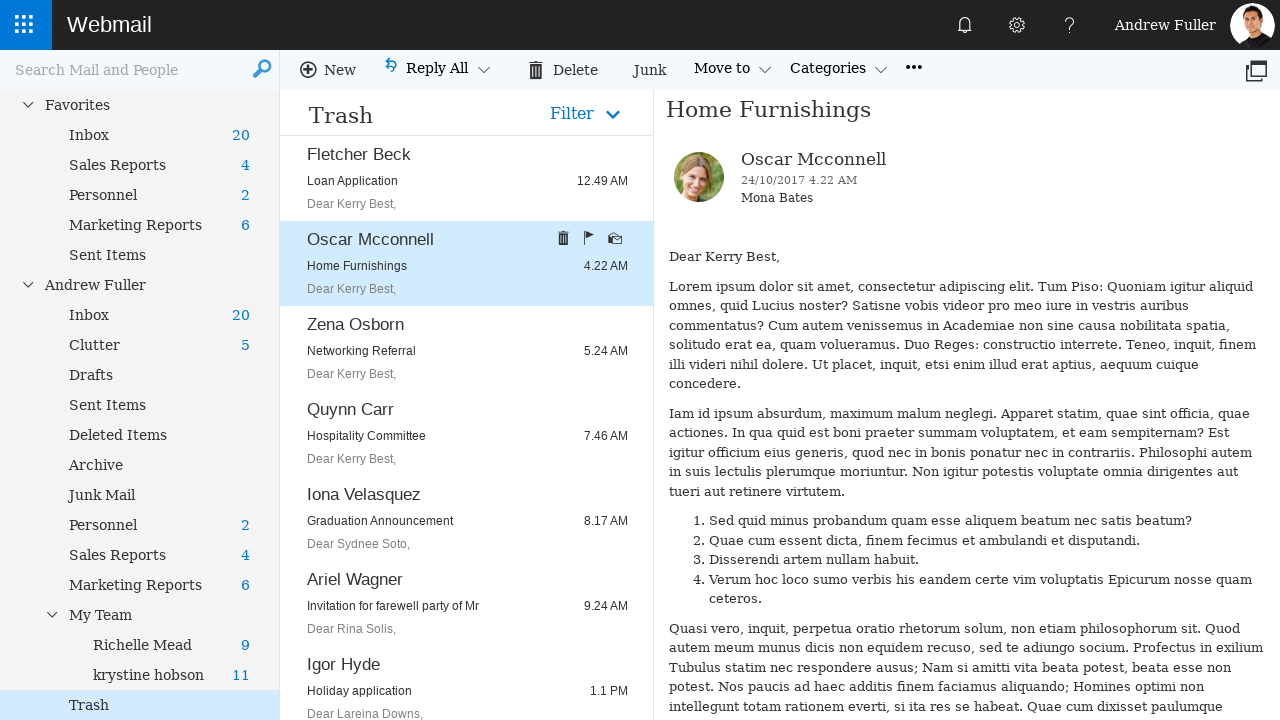